Tests e-commerce cart functionality by adding a book to cart and verifying the cart totals and prices

Starting URL: https://practice.automationtesting.in

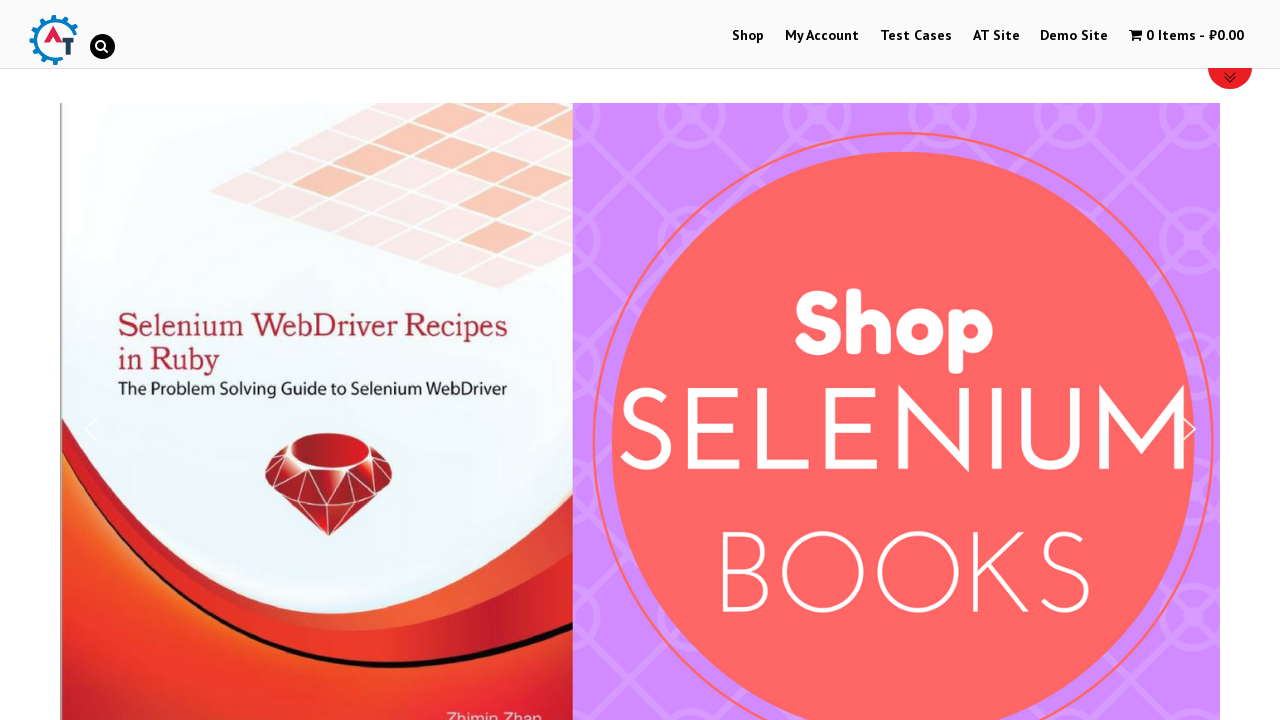

Clicked Shop link to navigate to shop page at (748, 36) on text=Shop
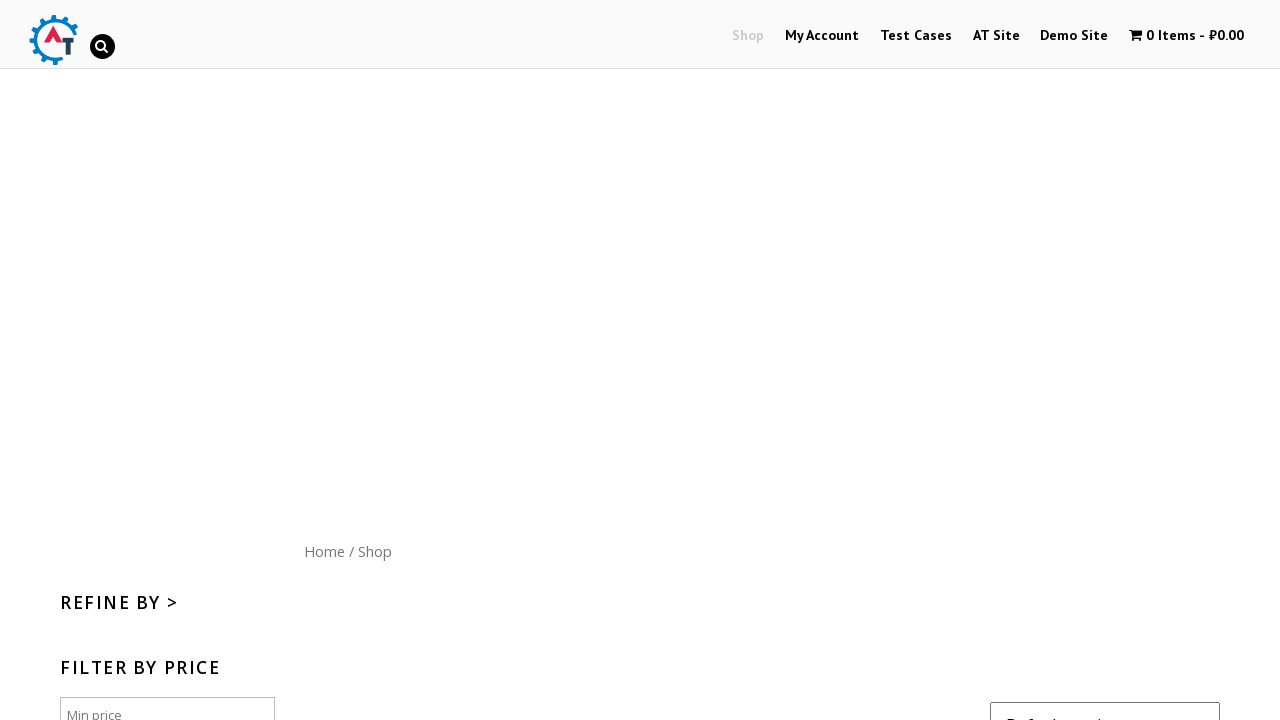

Clicked Add to Cart button for HTML book (product ID 182) at (1115, 361) on [data-product_id="182"]
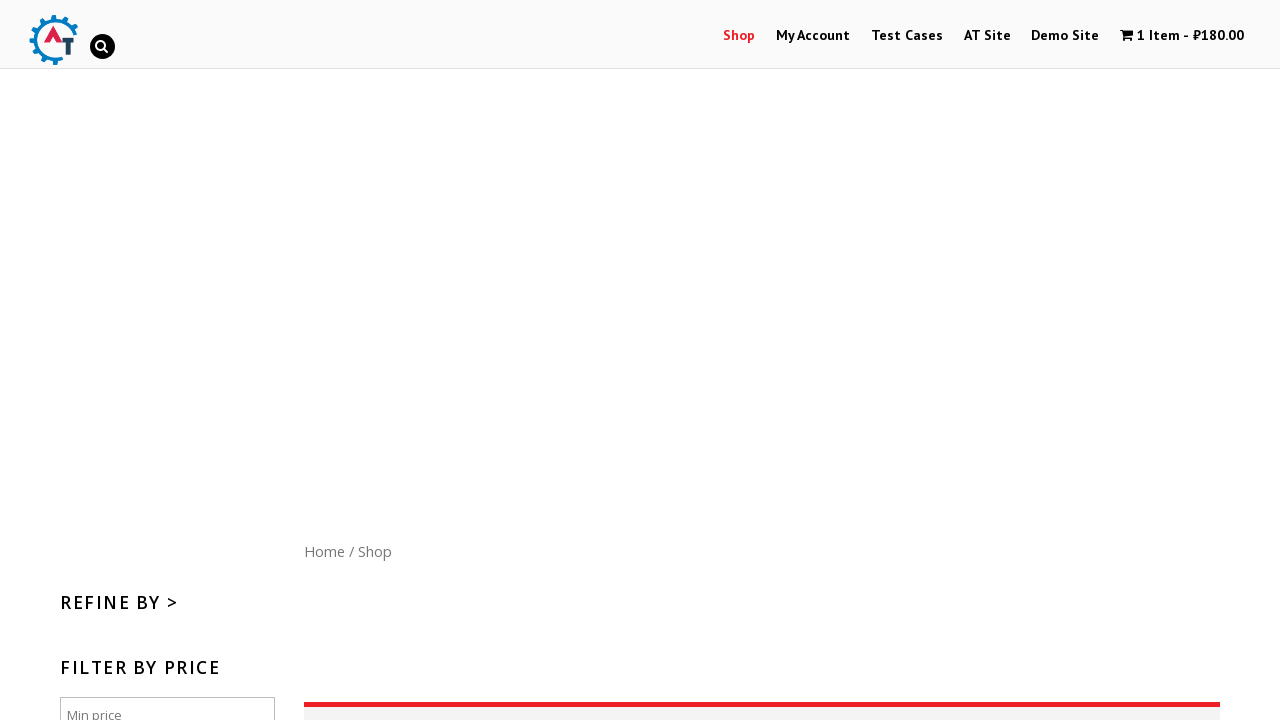

Waited 3 seconds for cart to update
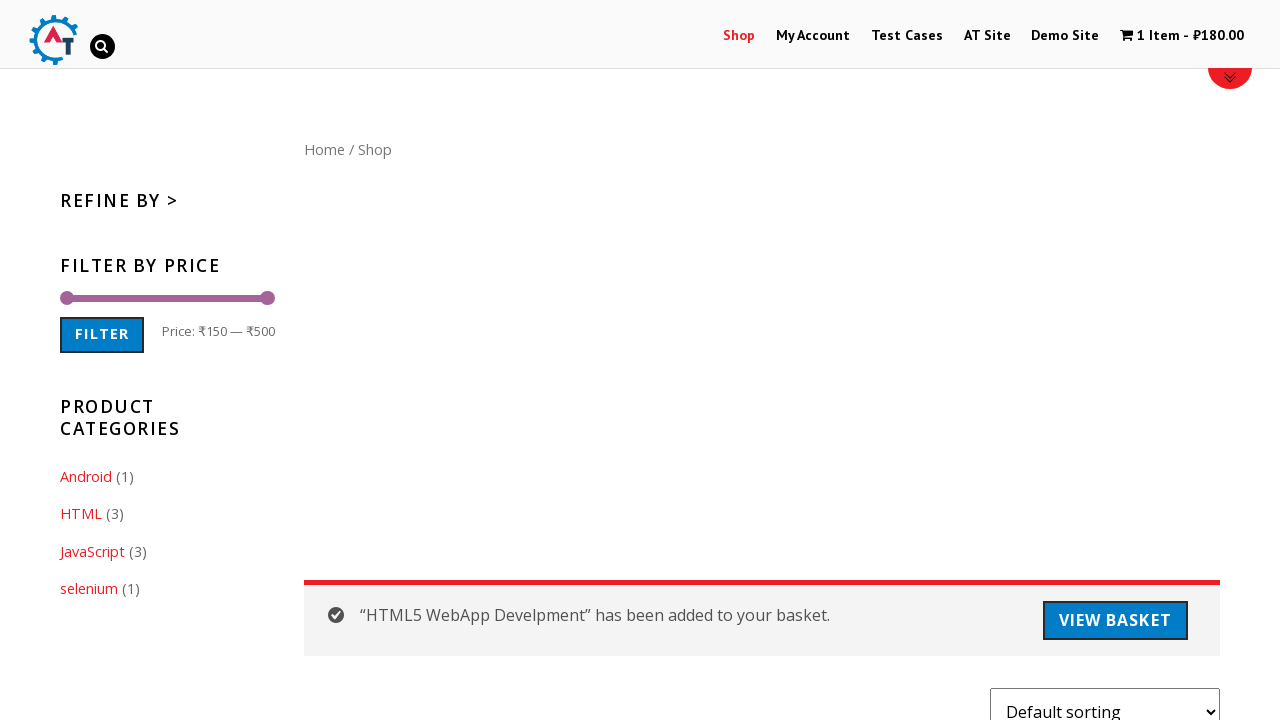

Clicked cart menu item to navigate to cart page at (1182, 36) on .wpmenucartli
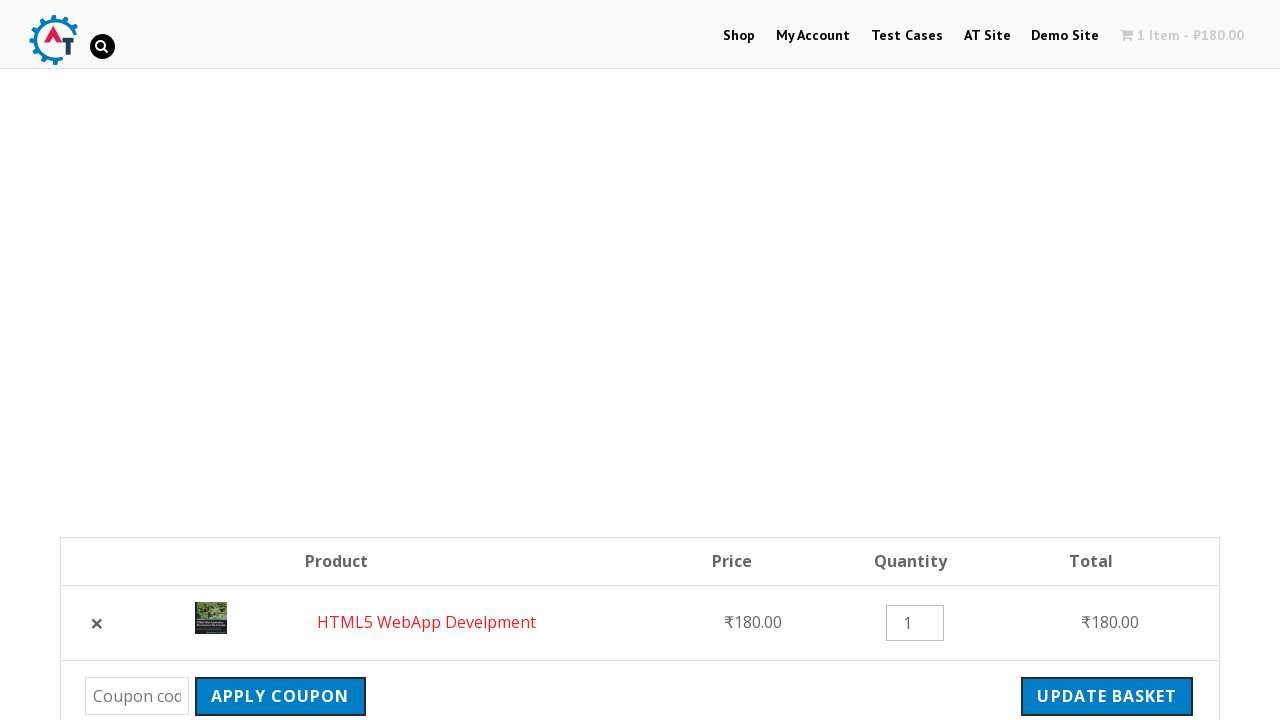

Verified subtotal is ₹180.00
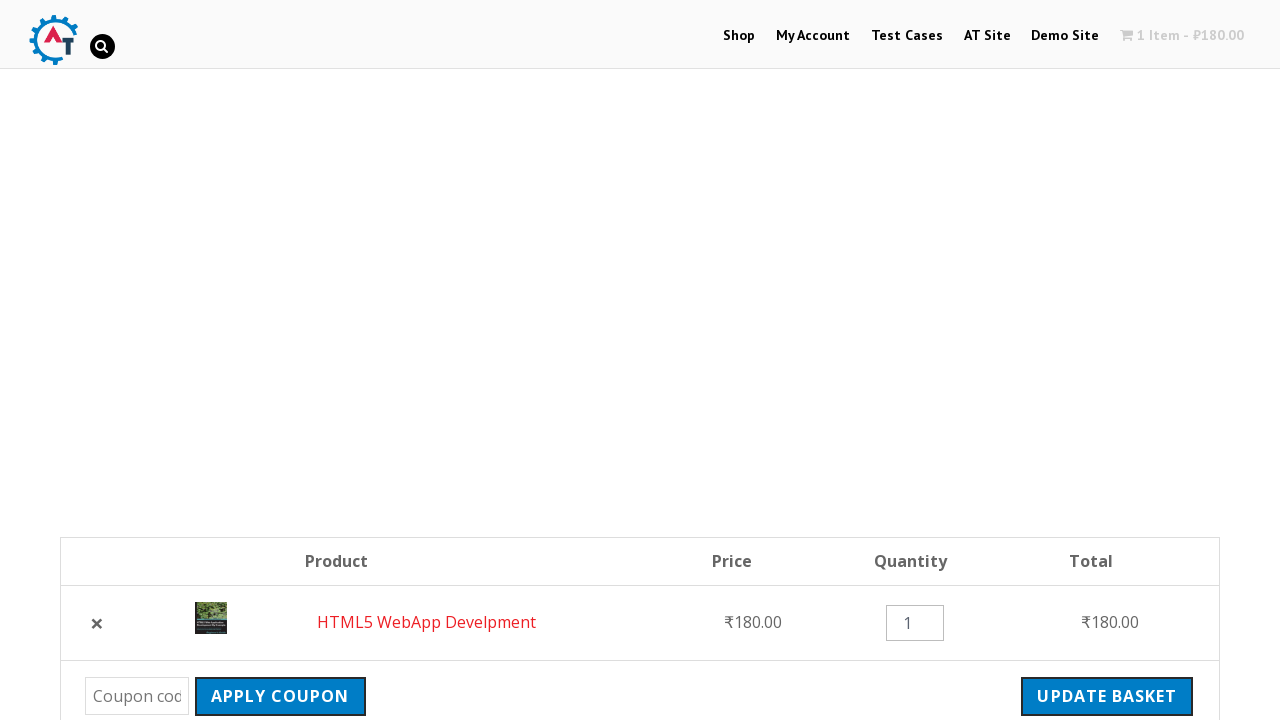

Verified total is ₹183.60 (includes taxes/fees)
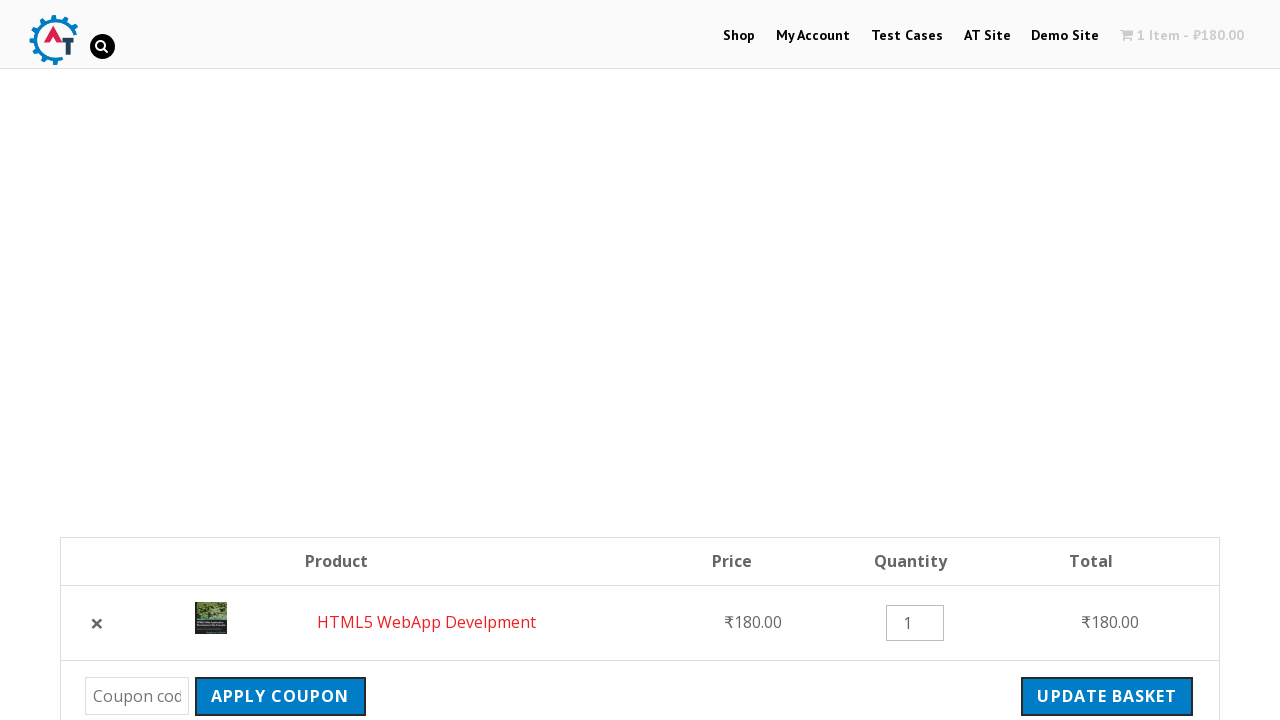

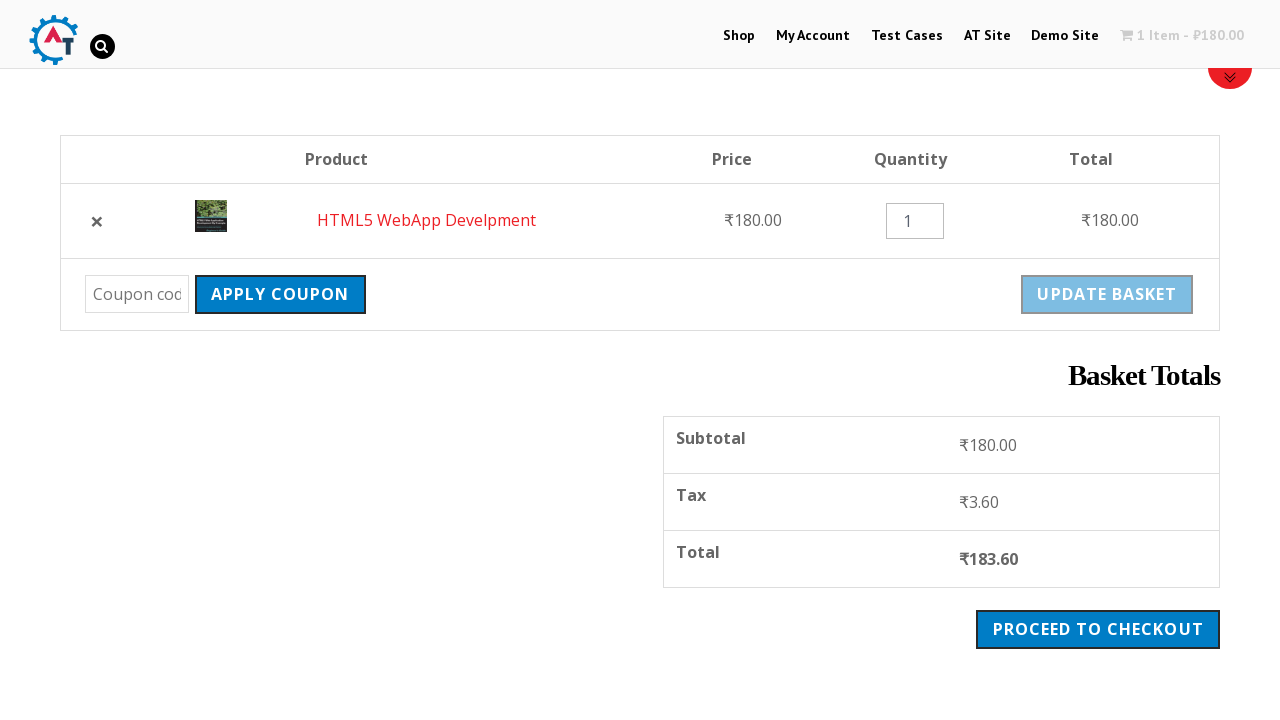